Tests iframe button interactions by switching to an iframe and clicking on "One", "Two", and "Four" buttons, then verifying the buttons' presence/absence after clicking

Starting URL: https://wejump-automation-test.github.io/qa-test/

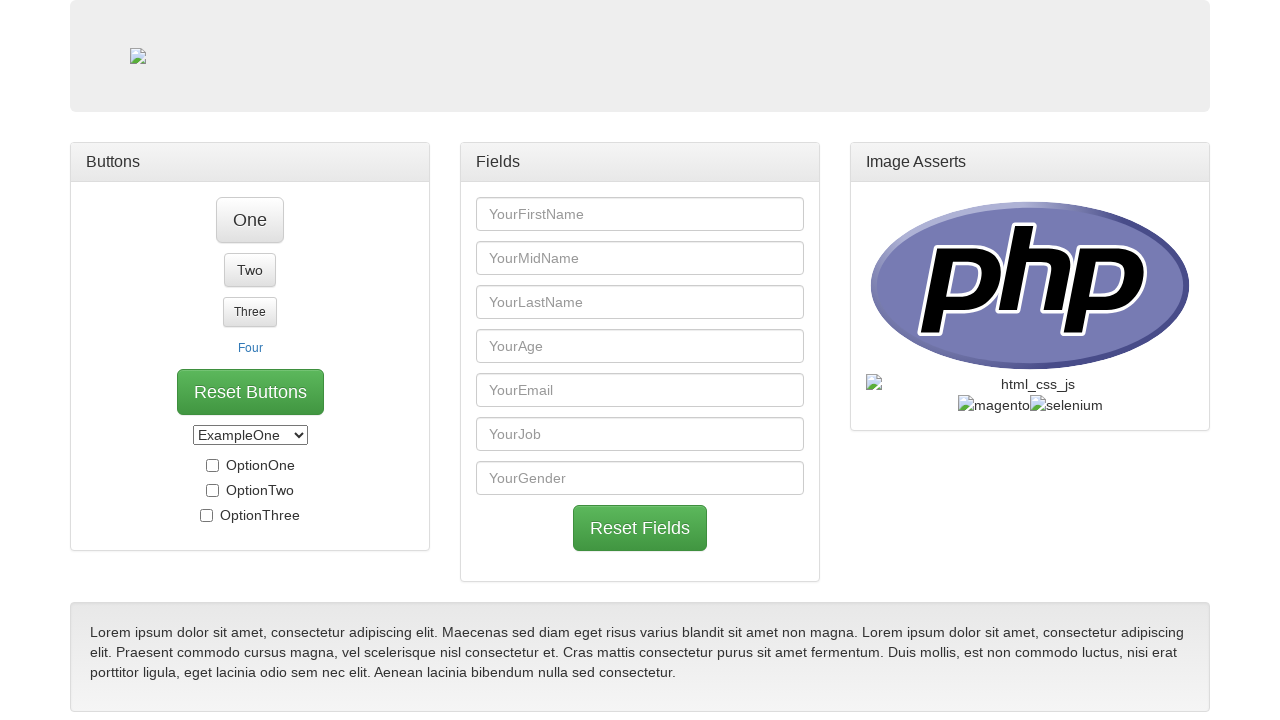

Located first iframe on page
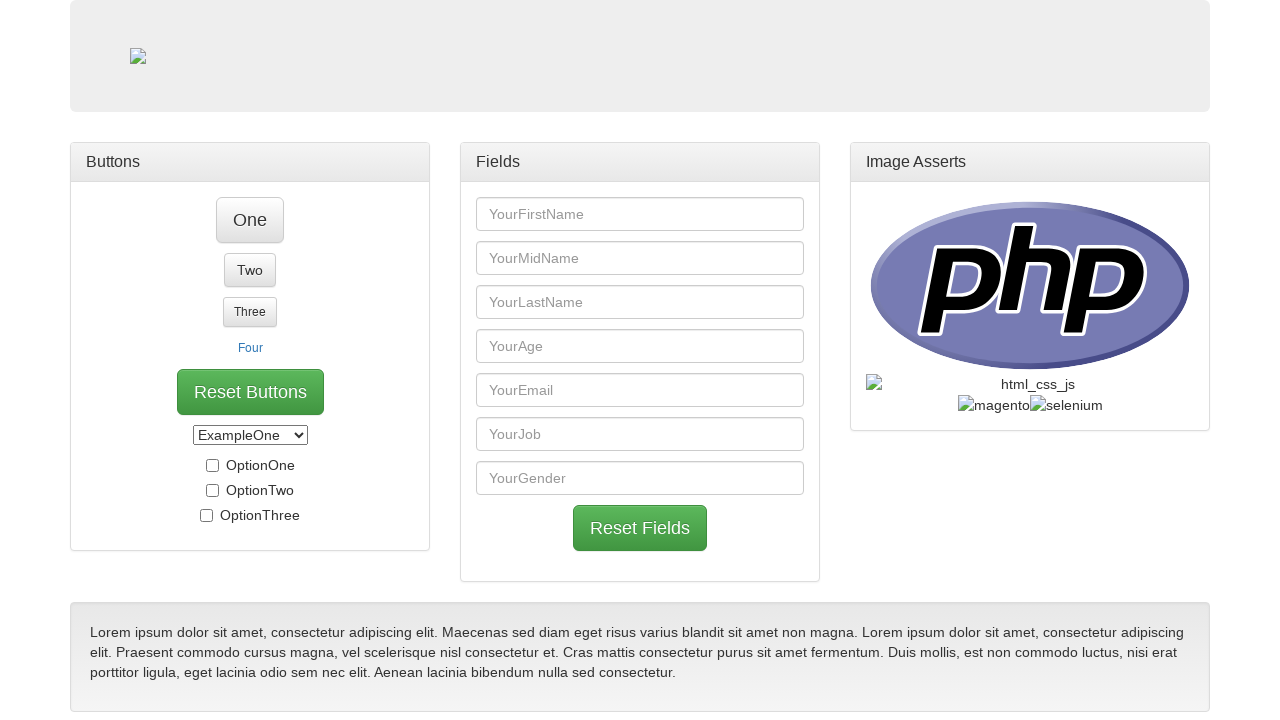

Clicked button 'One' in iframe at (348, 552) on iframe >> nth=0 >> internal:control=enter-frame >> #btn_one
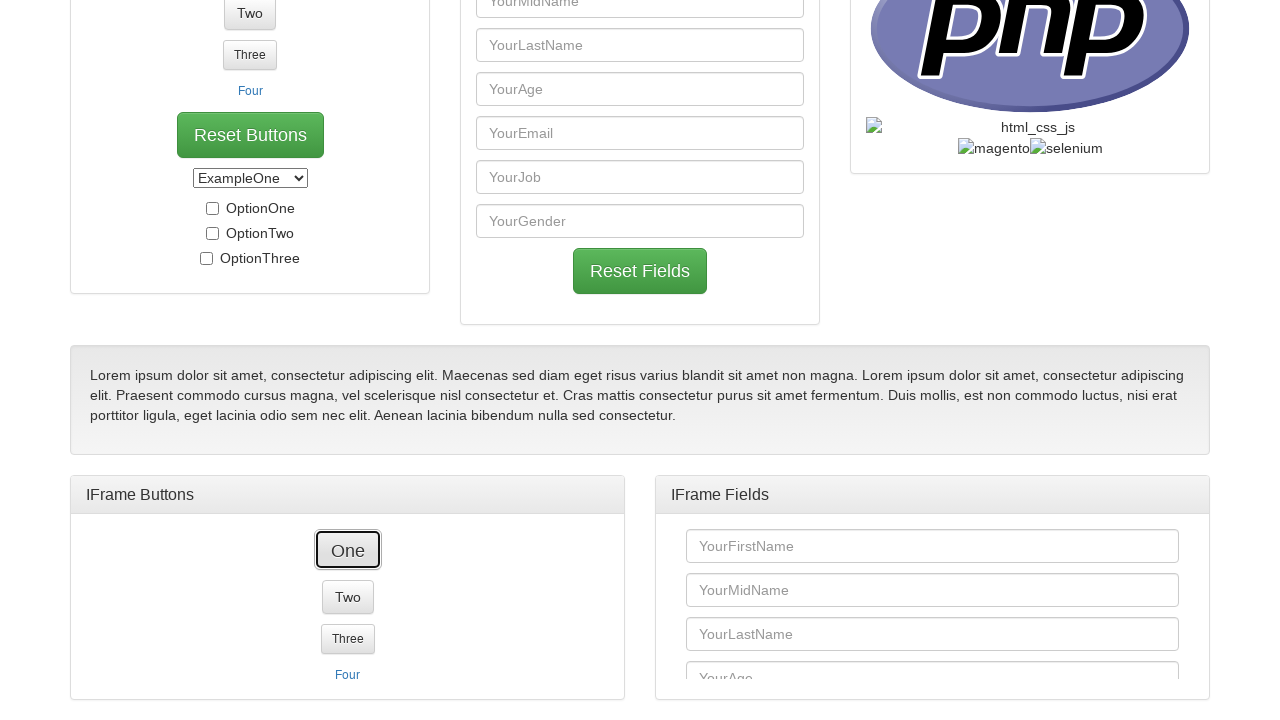

Clicked button 'Two' in iframe at (348, 576) on iframe >> nth=0 >> internal:control=enter-frame >> #btn_two
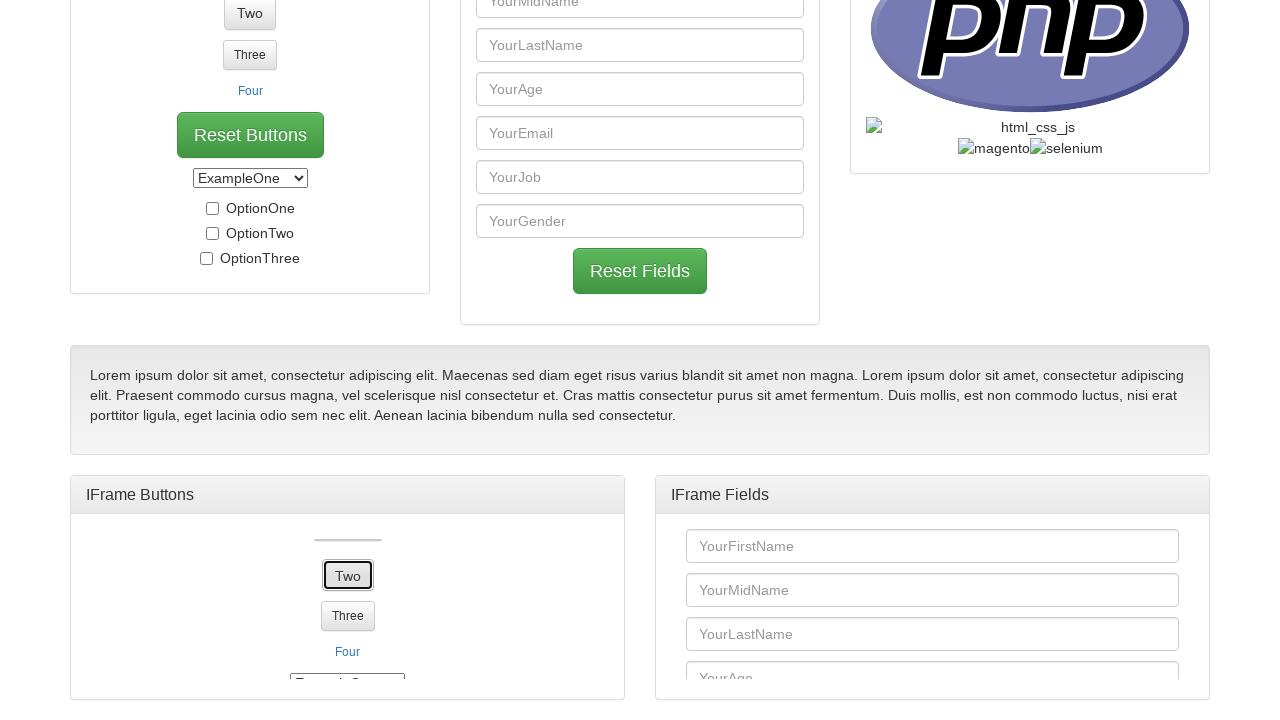

Clicked button 'Four' (btn_link) in iframe at (348, 620) on iframe >> nth=0 >> internal:control=enter-frame >> #btn_link
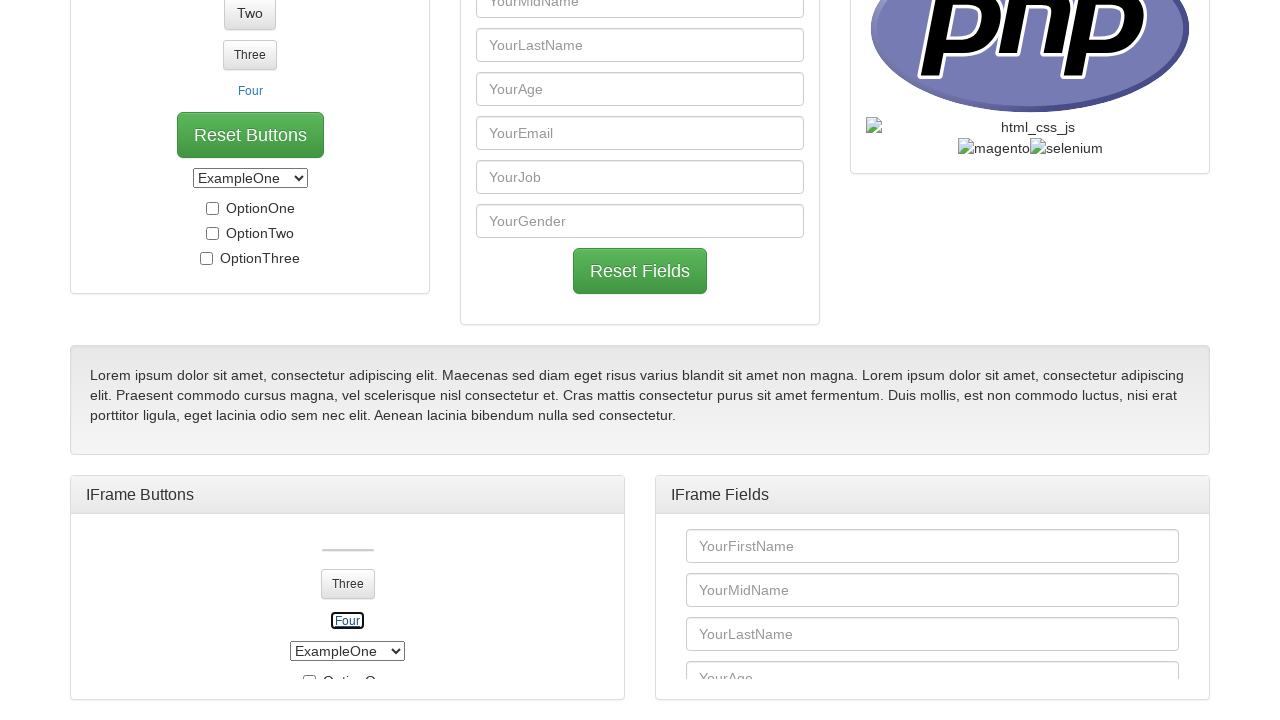

Verified button 'One' is attached in iframe
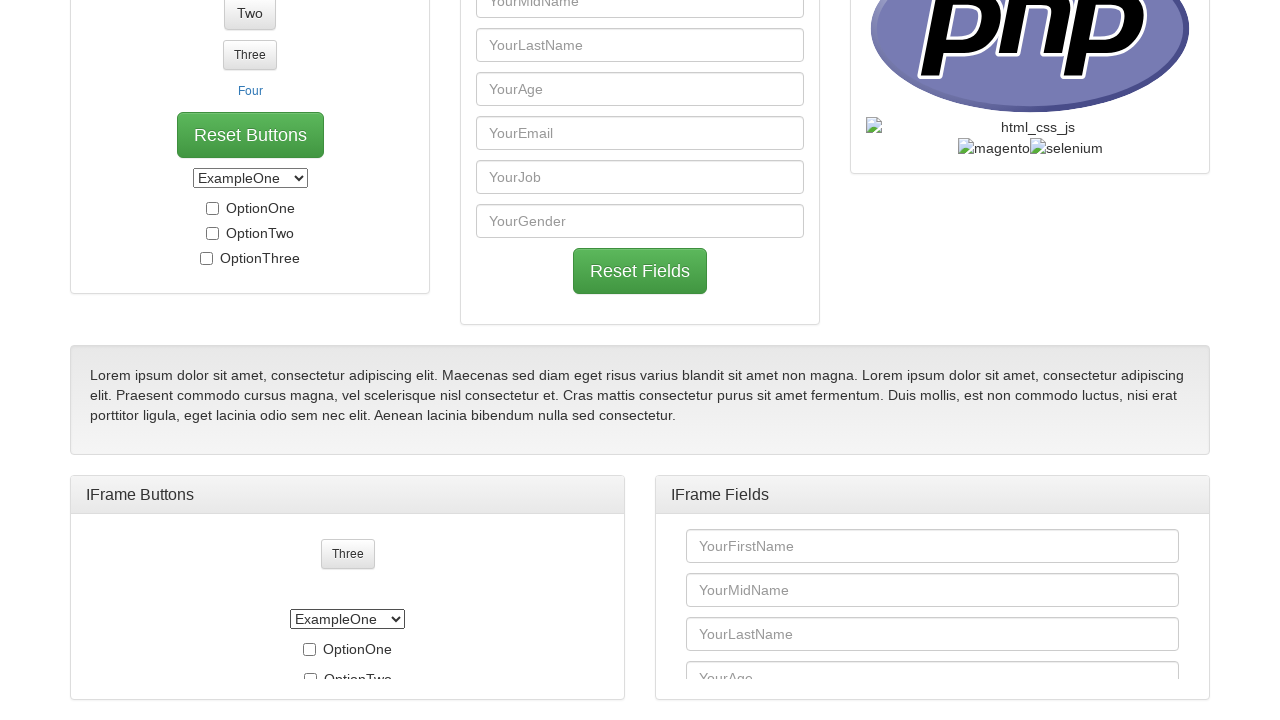

Verified button 'Two' is attached in iframe
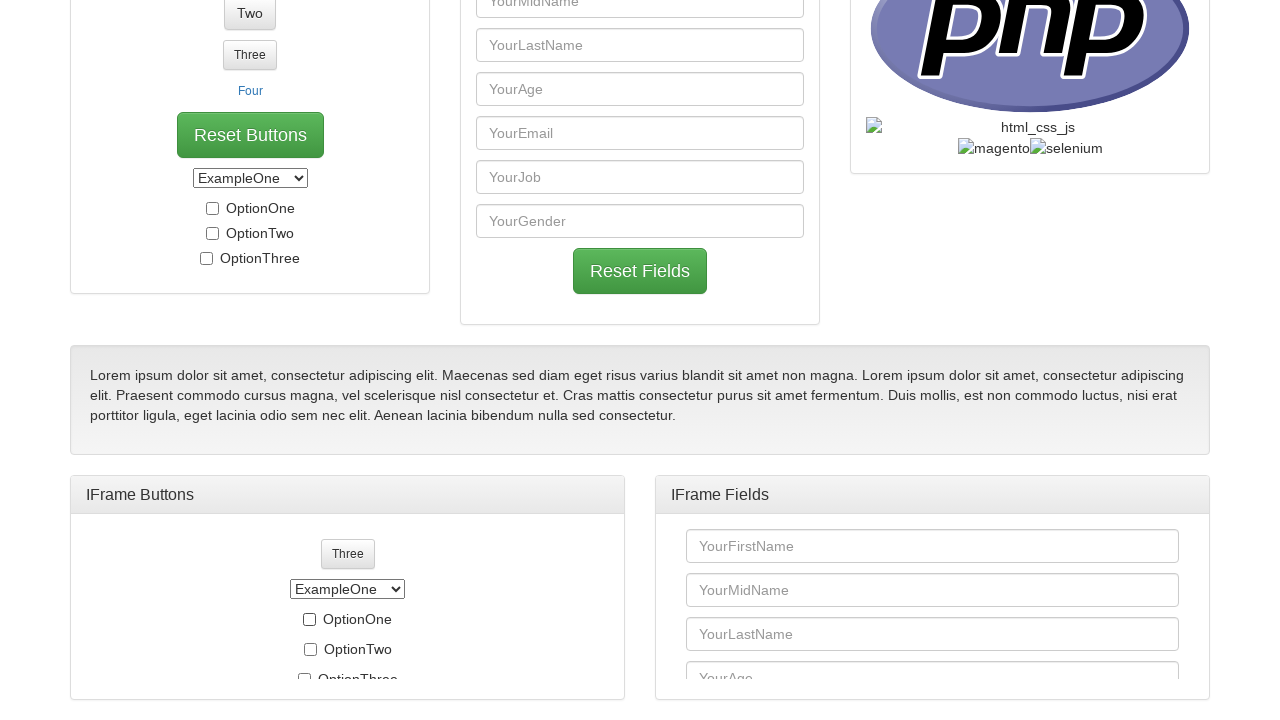

Verified button 'Four' (btn_link) is attached in iframe
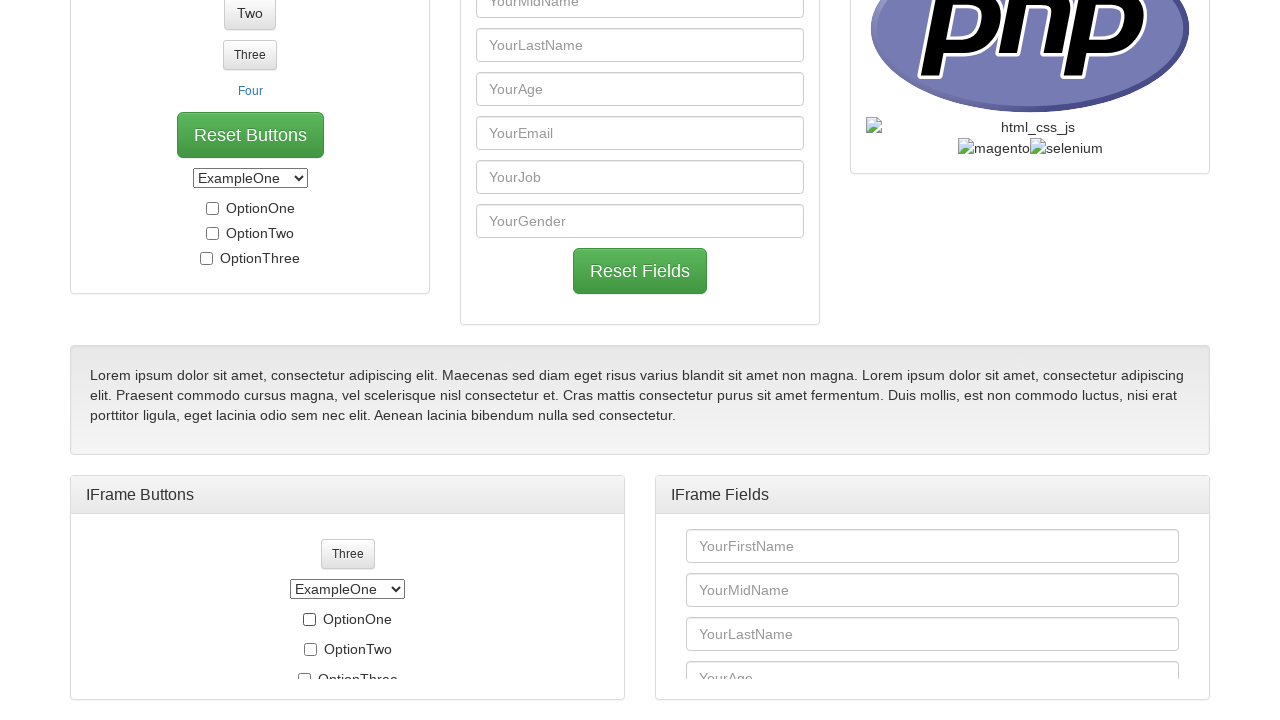

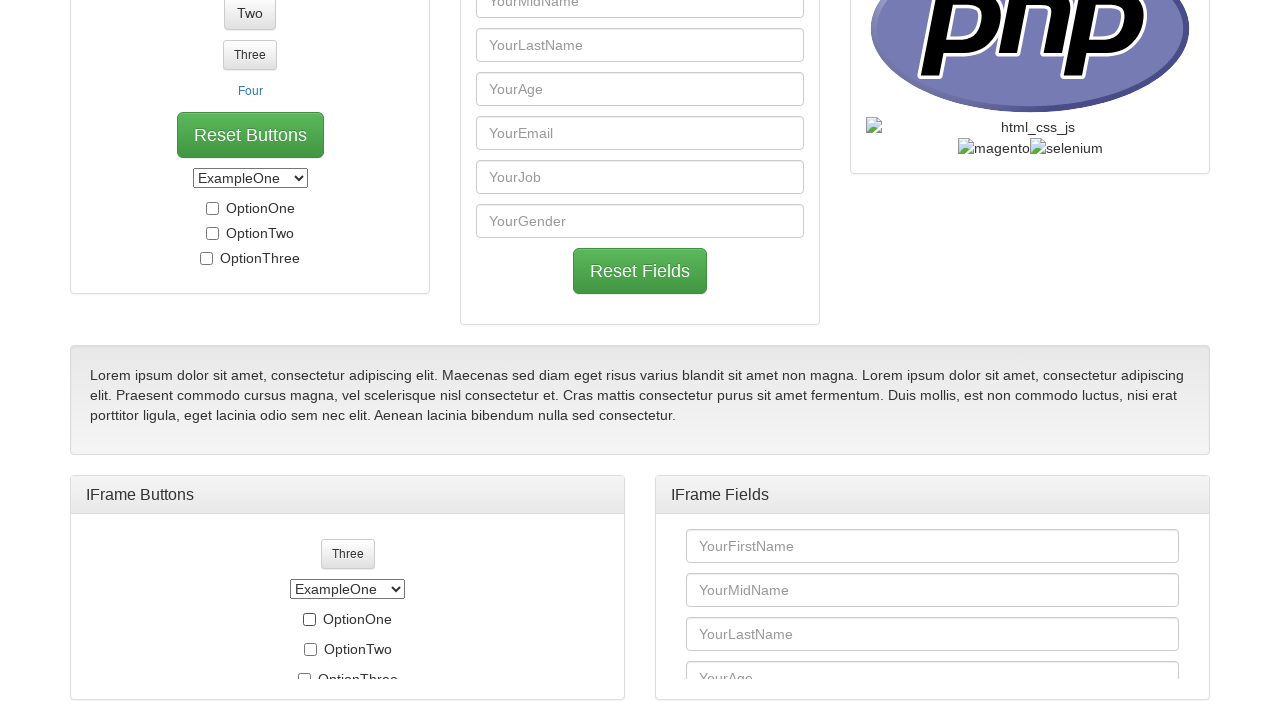